Empty test that only prints a message

Starting URL: https://trello.com/

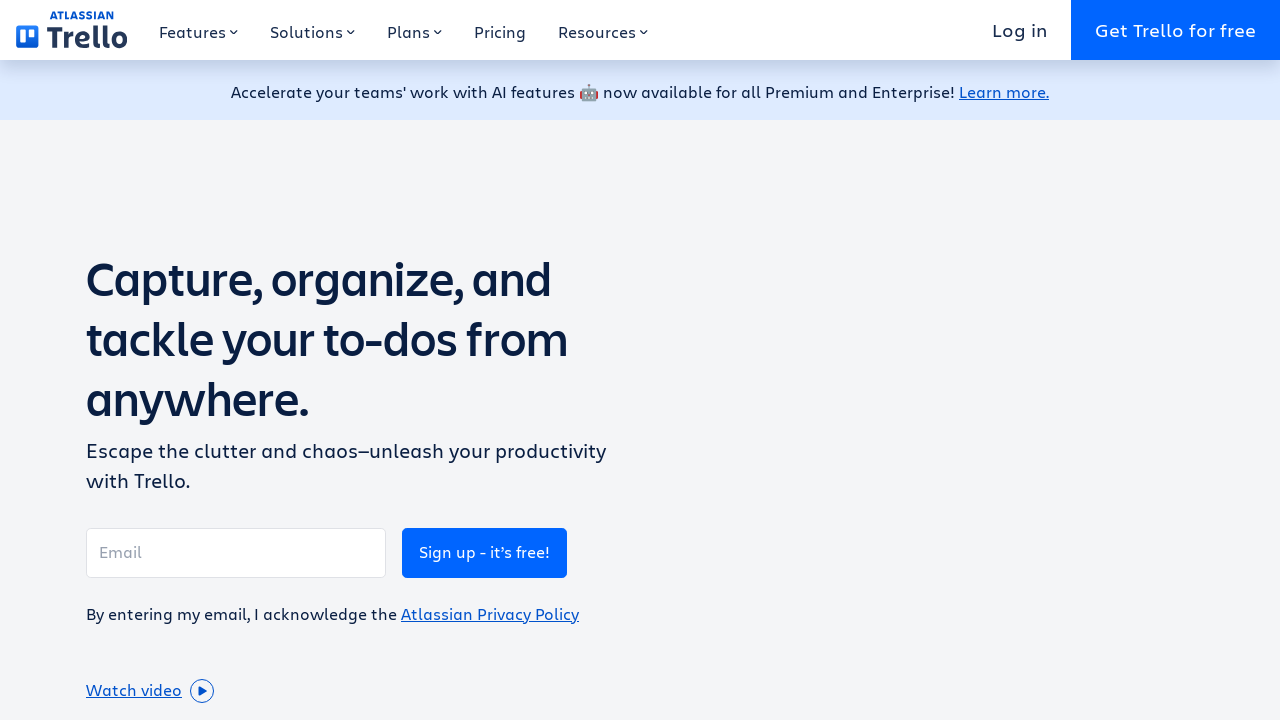

Printed test2 message
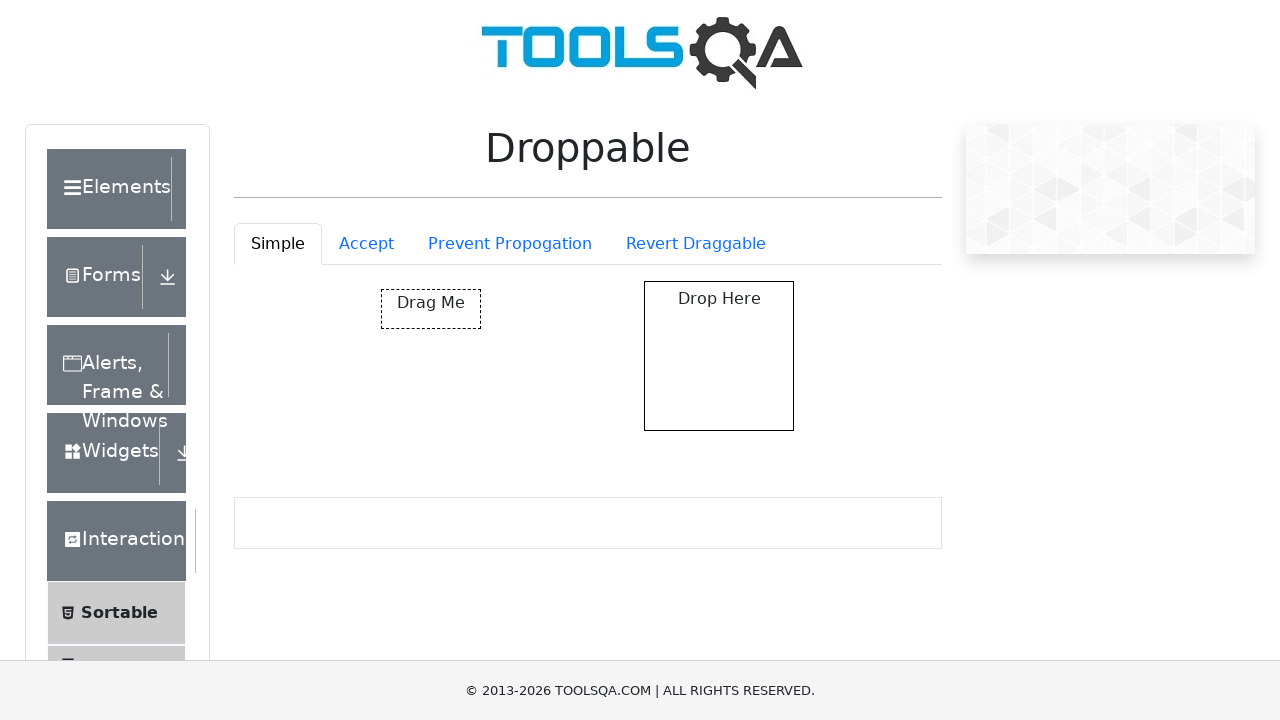

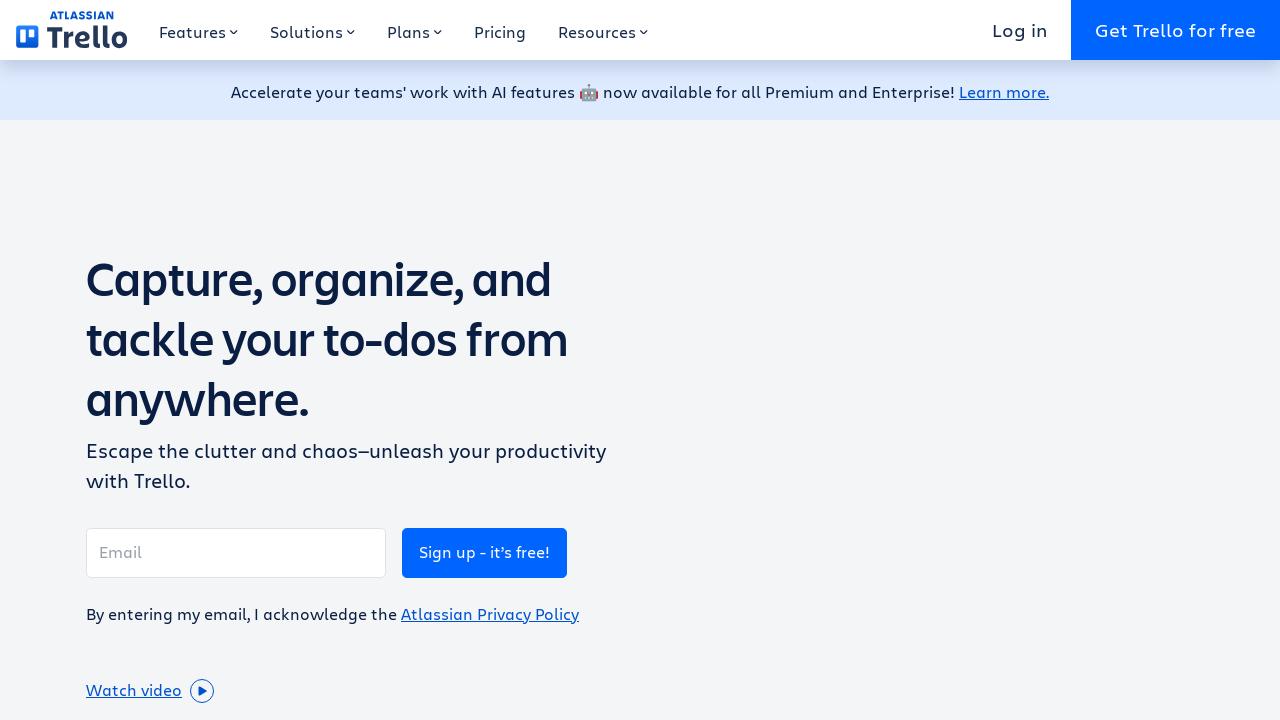